Tests React Semantic UI dropdown by selecting a user named Matt from the dropdown list

Starting URL: https://react.semantic-ui.com/maximize/dropdown-example-selection/

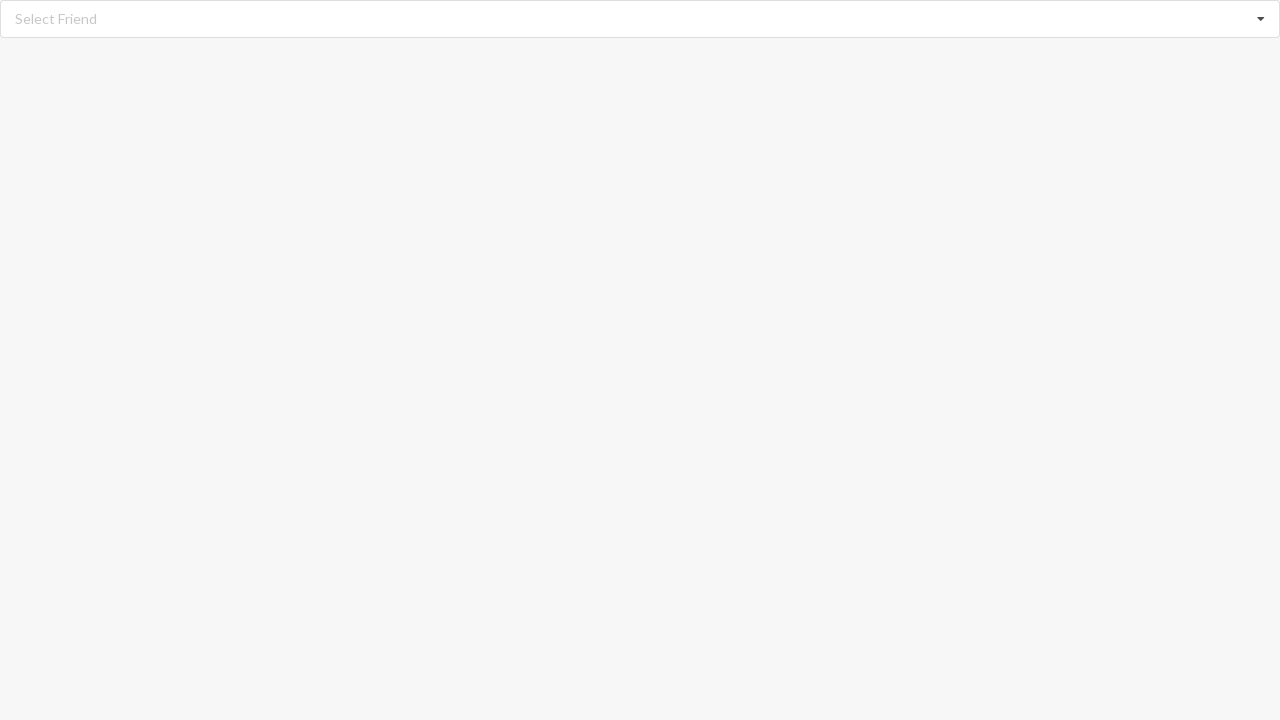

Clicked dropdown to open it at (640, 19) on div.selection.dropdown
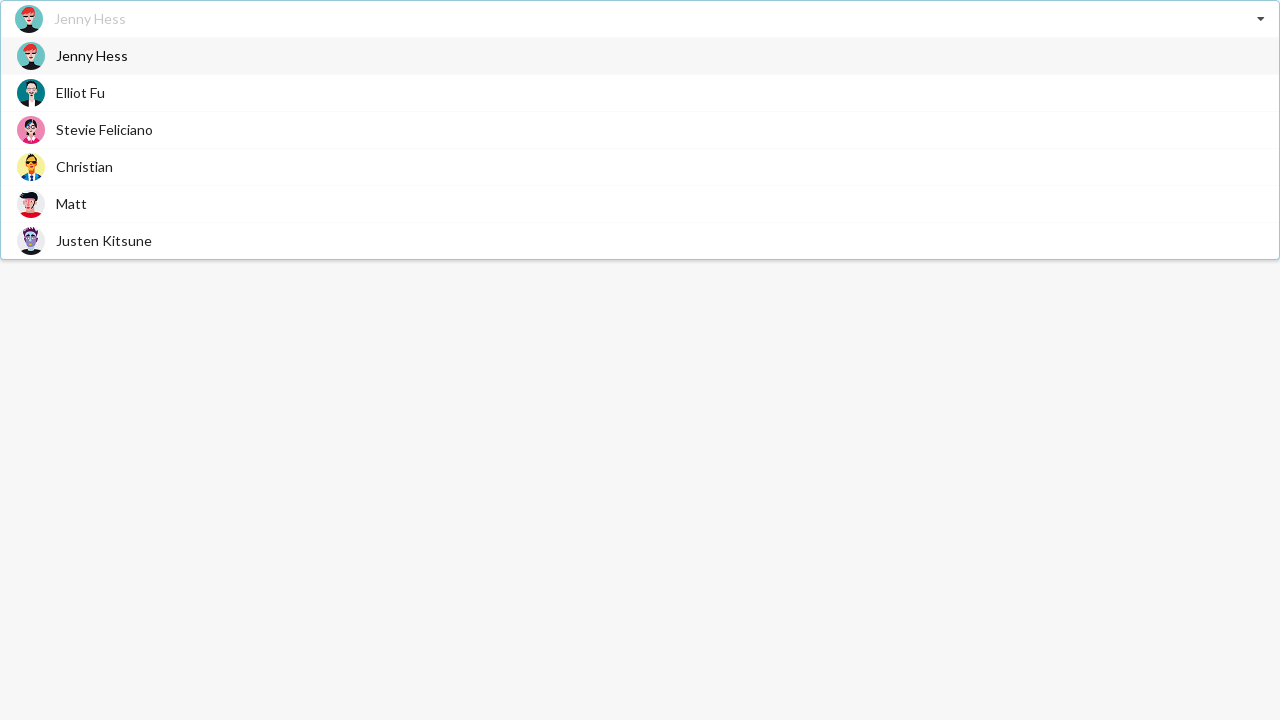

Dropdown items loaded and became visible
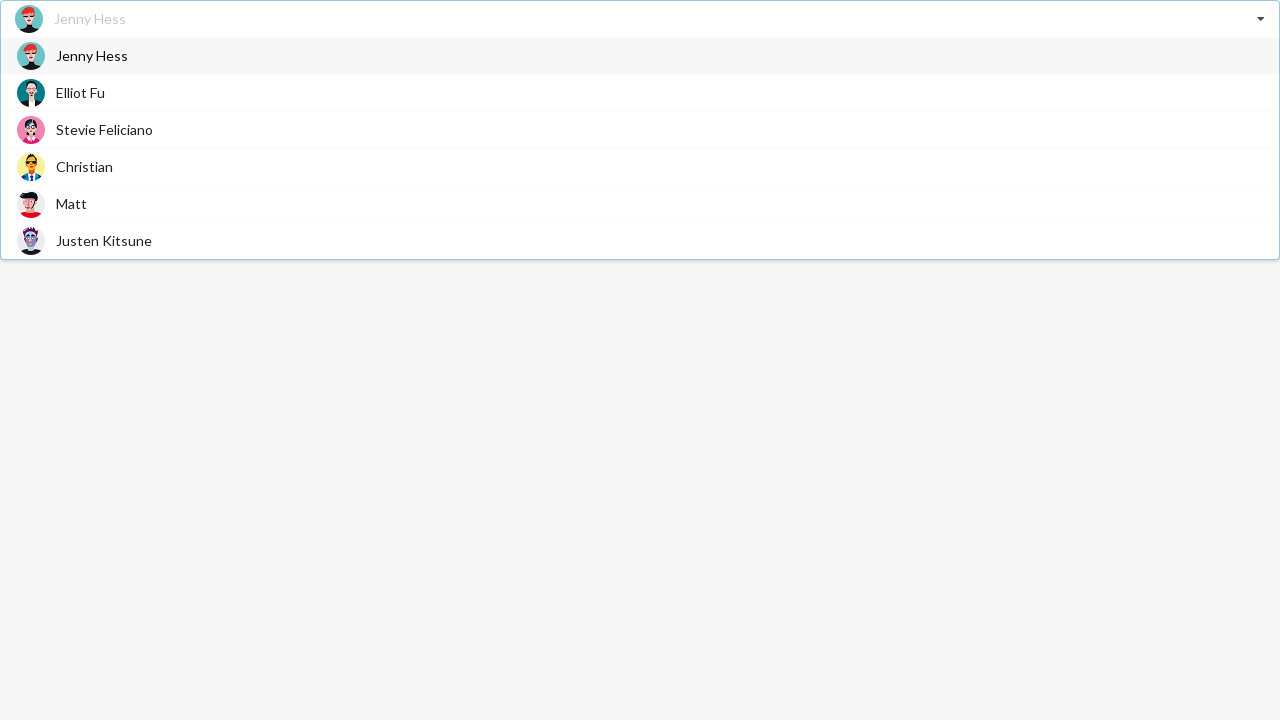

Retrieved all dropdown items
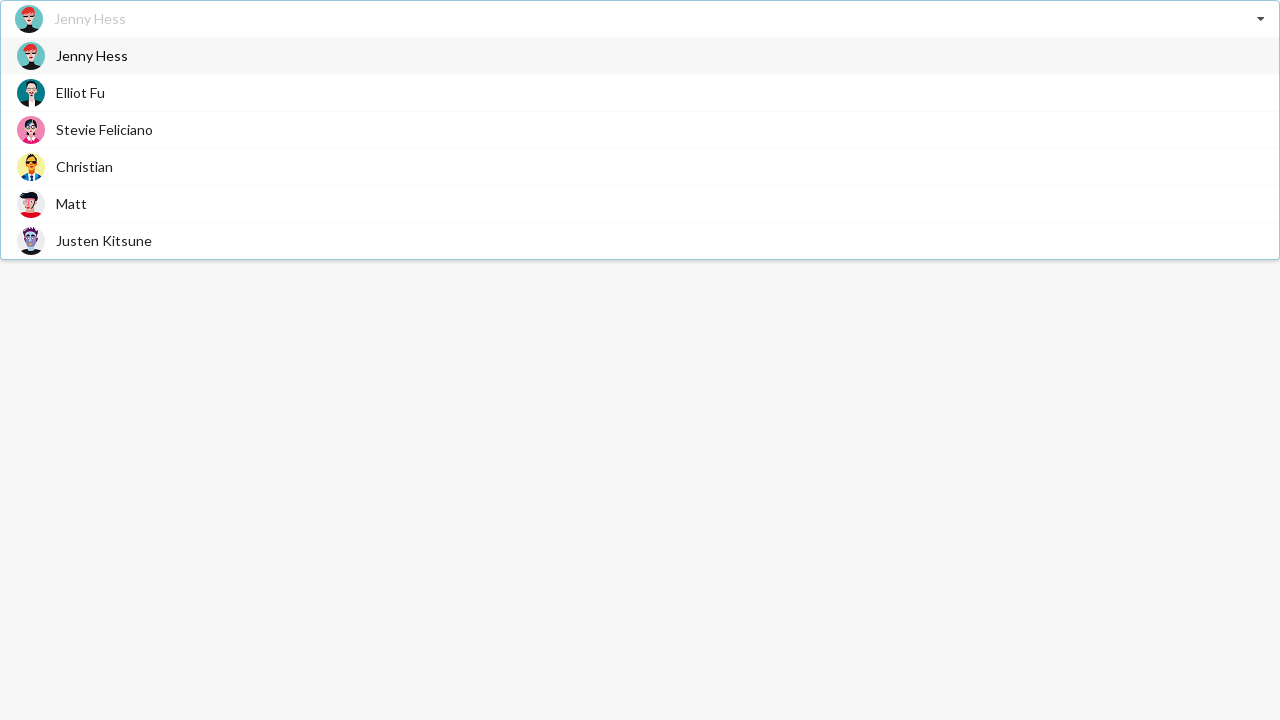

Selected 'Matt' from dropdown options at (72, 204) on div.item>span >> nth=4
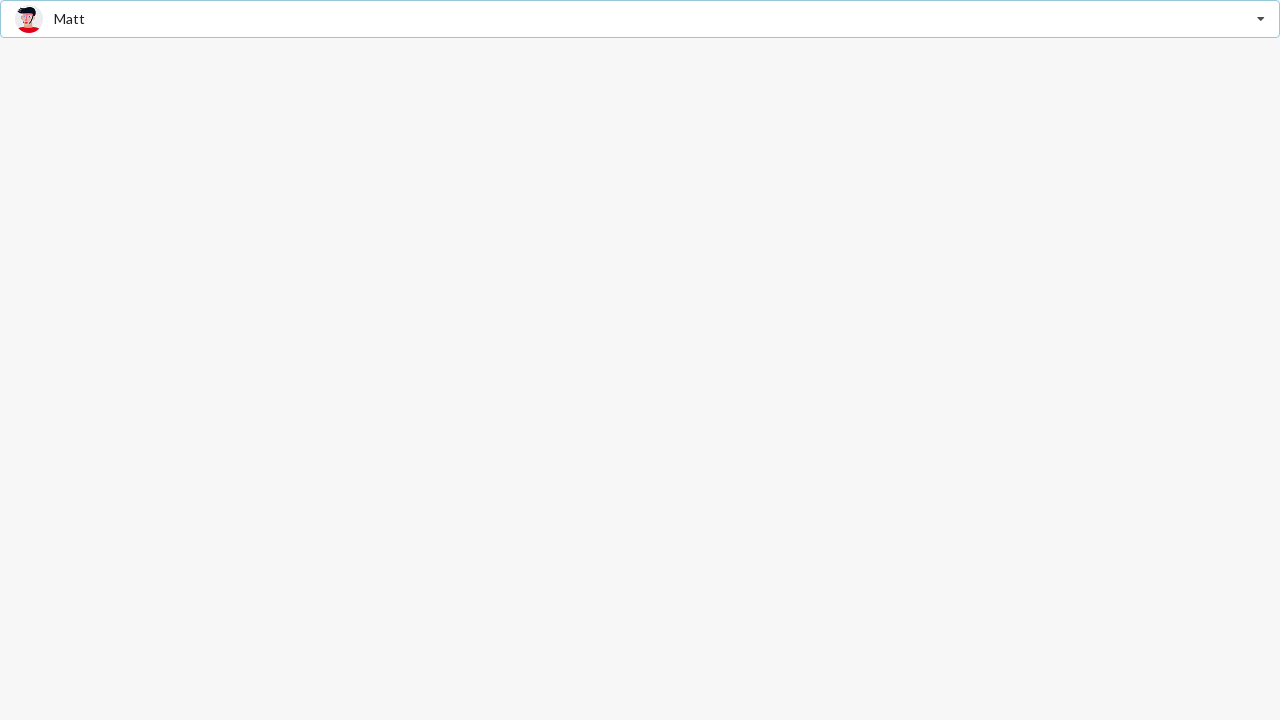

Verified that 'Matt' is selected in the dropdown
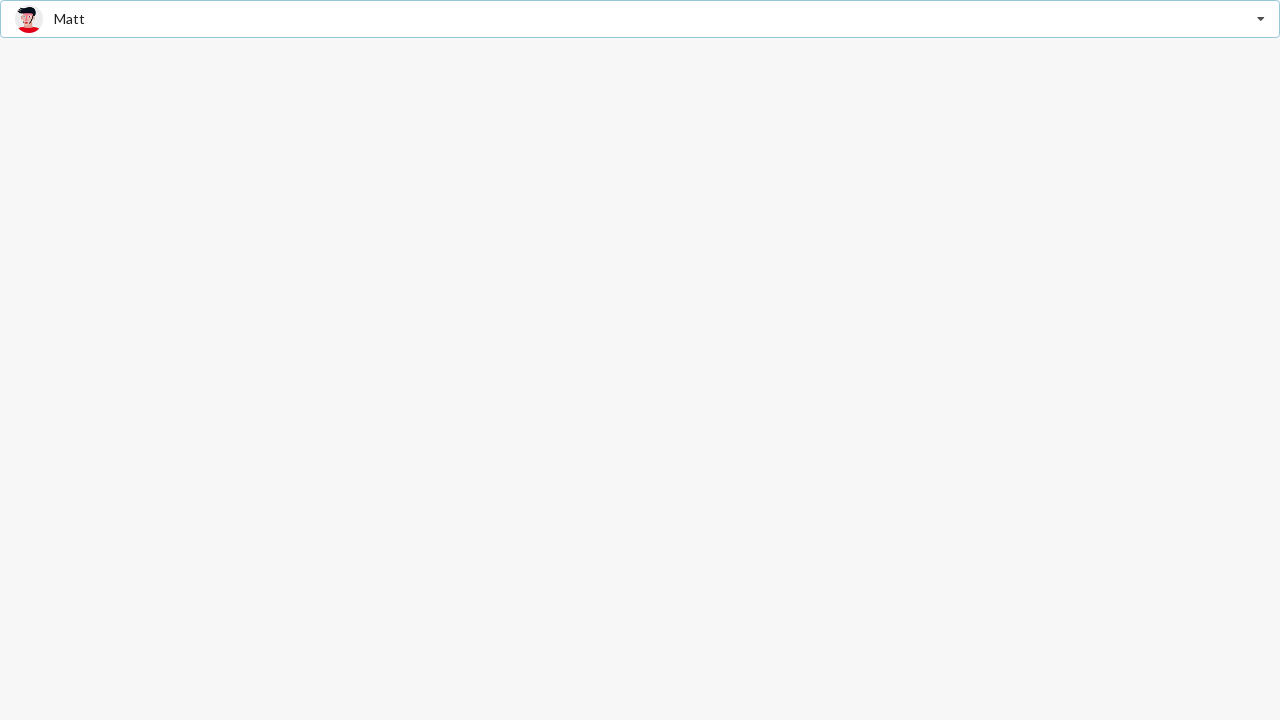

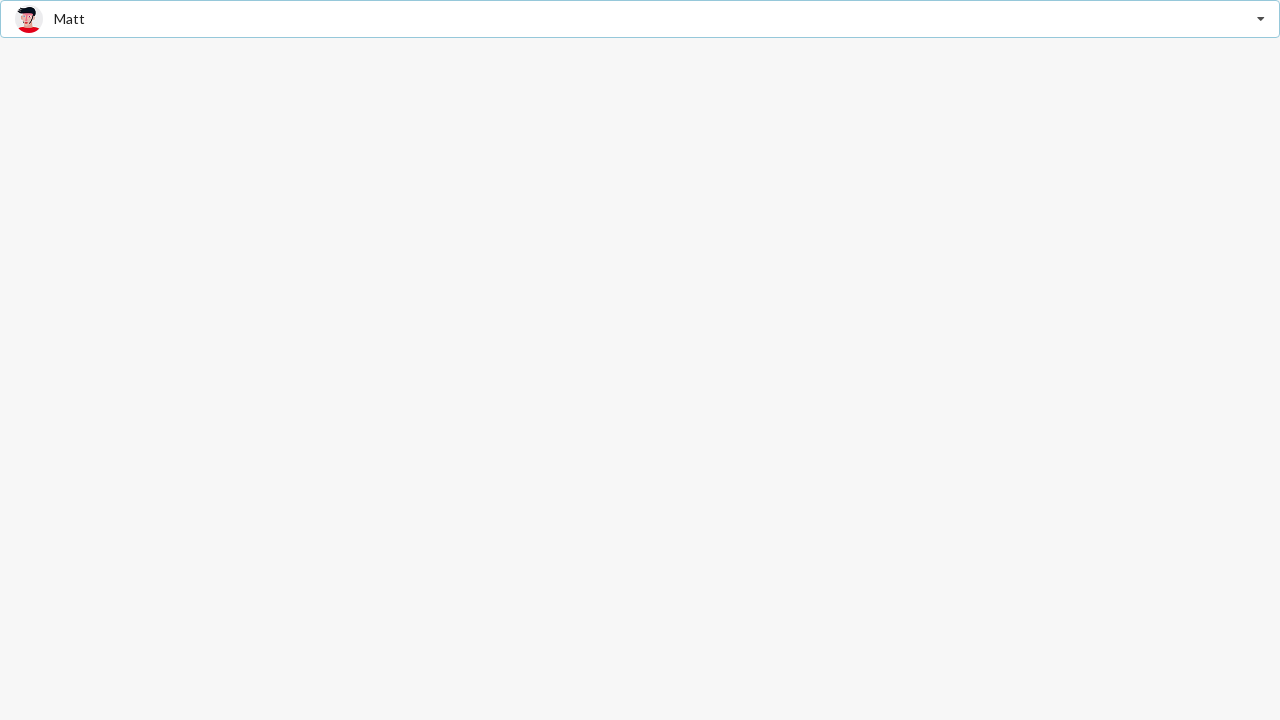